Tests static dropdown selection by selecting the first option from a dropdown menu on an Angular practice page

Starting URL: https://rahulshettyacademy.com/angularpractice/

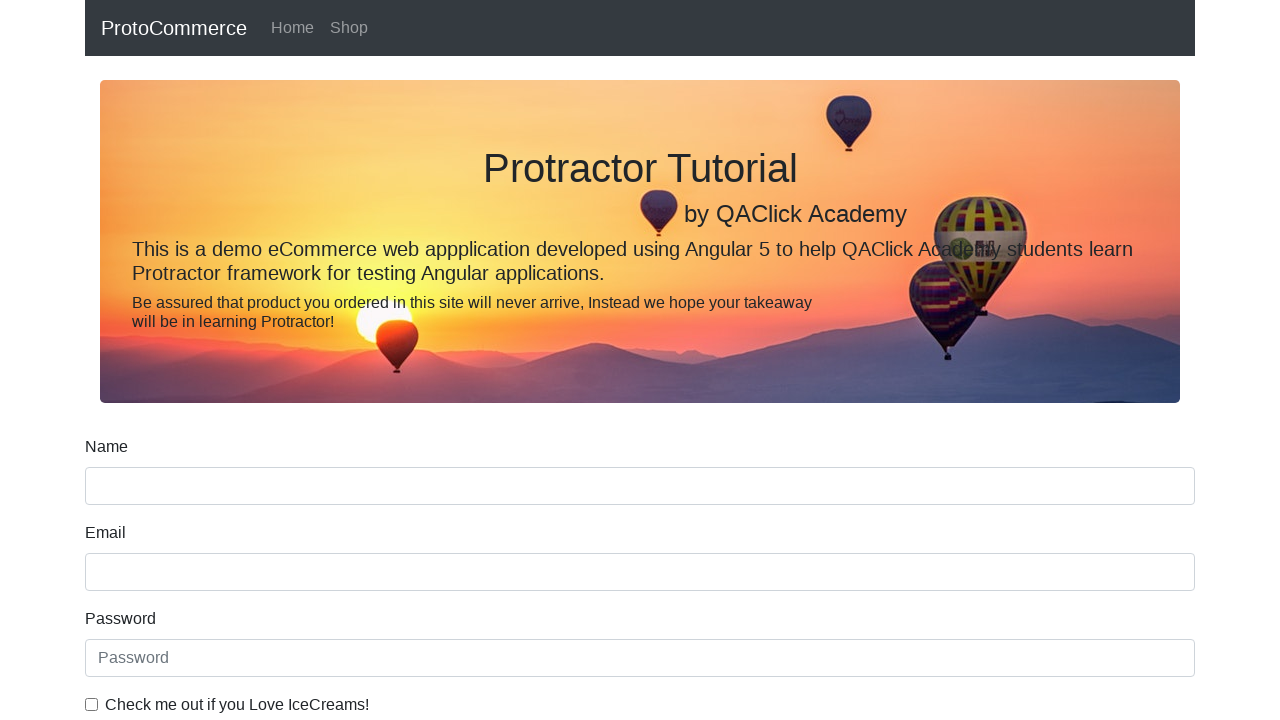

Navigated to Angular practice page
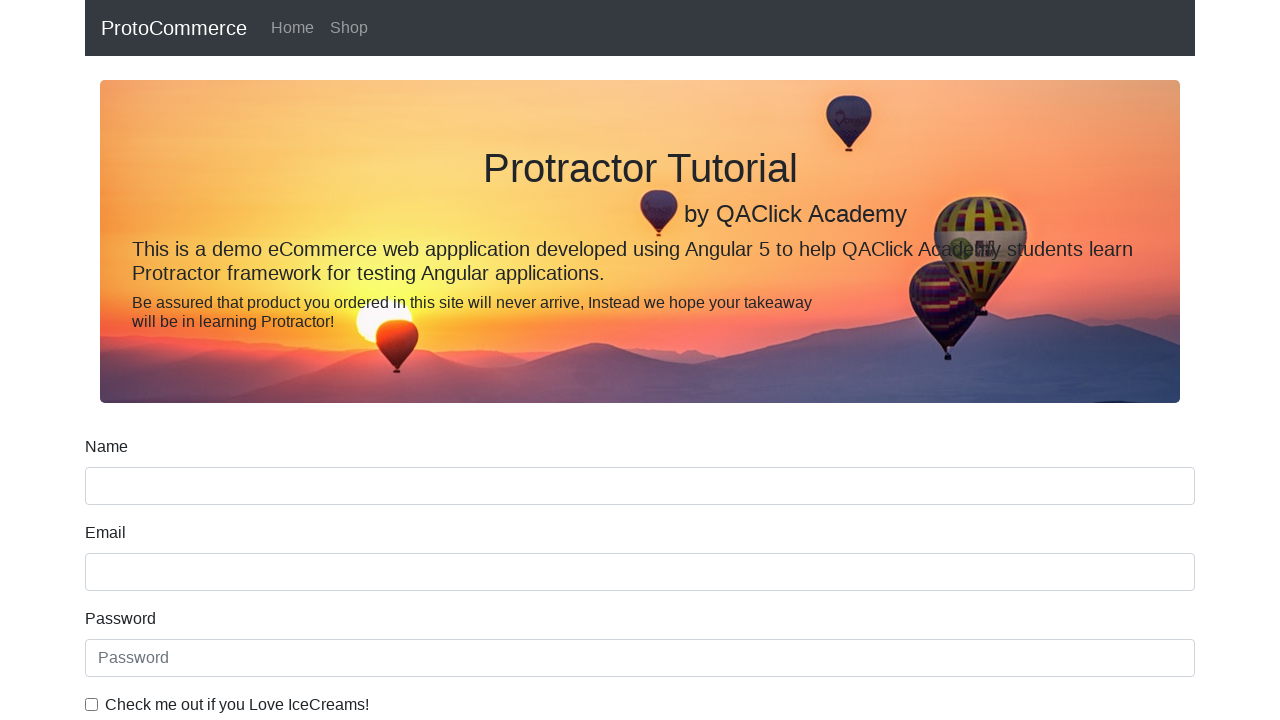

Selected first option from static dropdown menu on #exampleFormControlSelect1
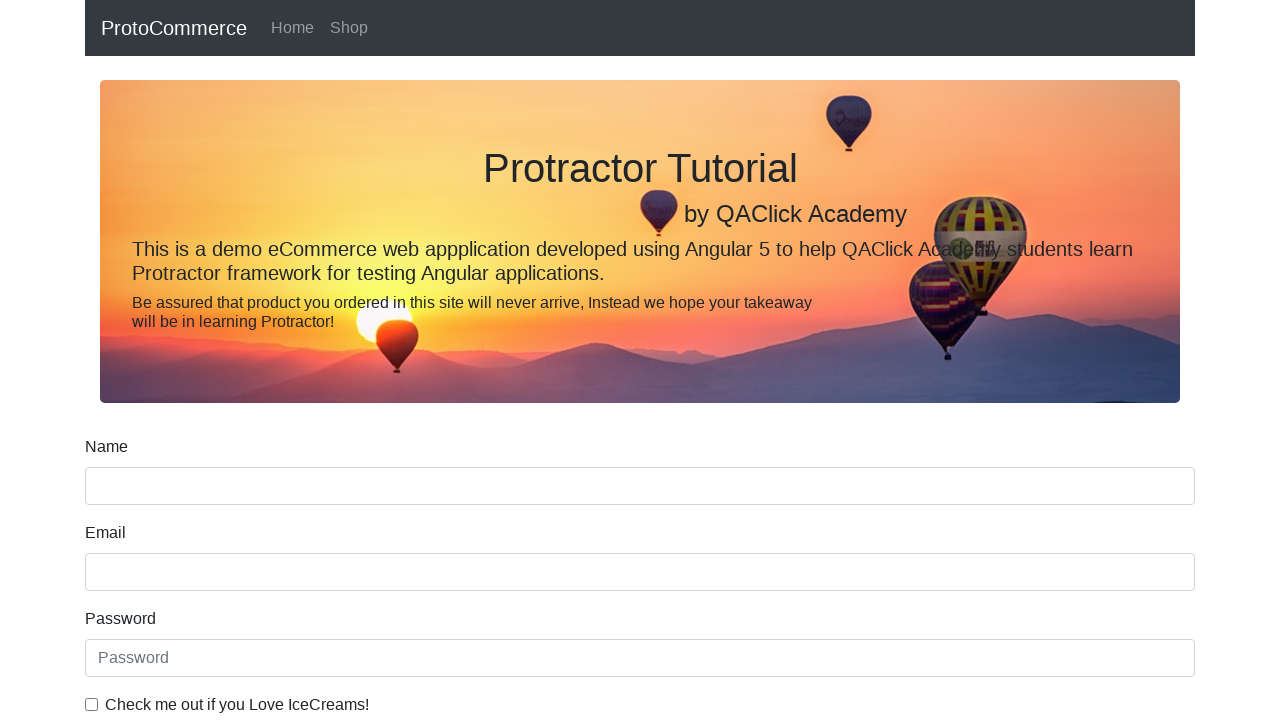

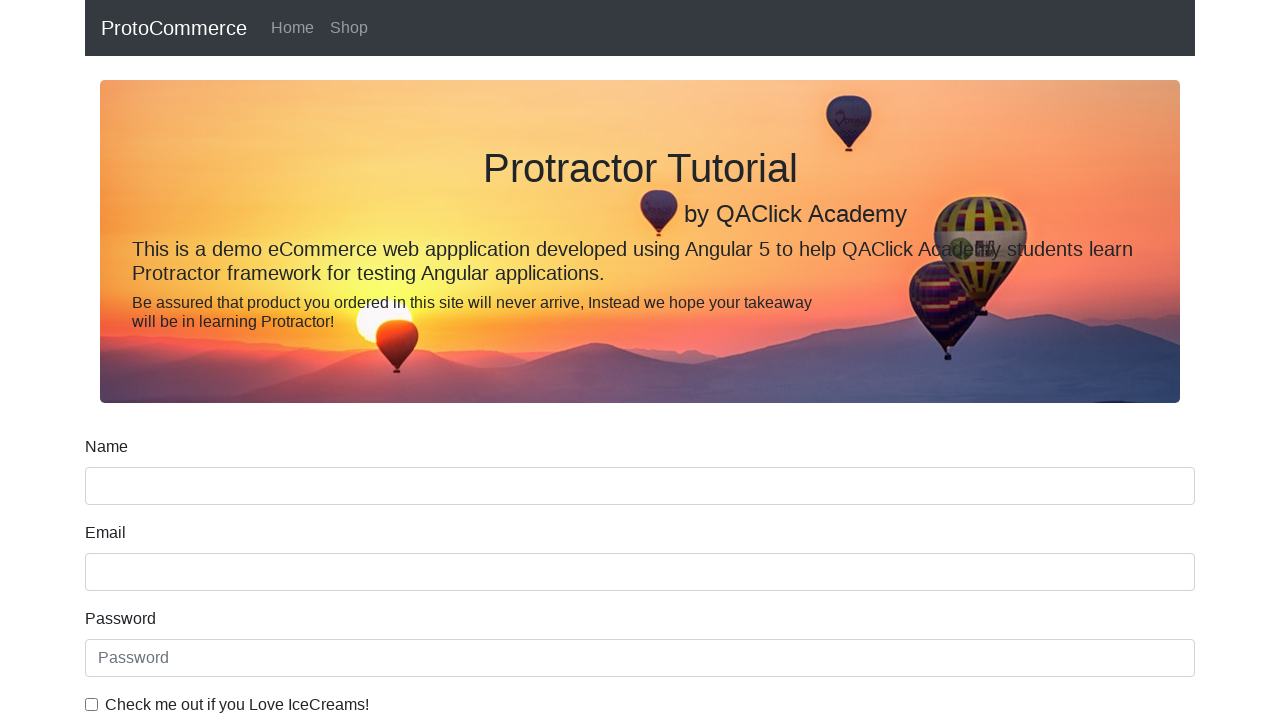